Fills out a practice form with personal information including name, email, gender, phone number, date of birth, subjects, hobbies, address, and location, then submits and verifies the confirmation modal appears.

Starting URL: https://demoqa.com/automation-practice-form

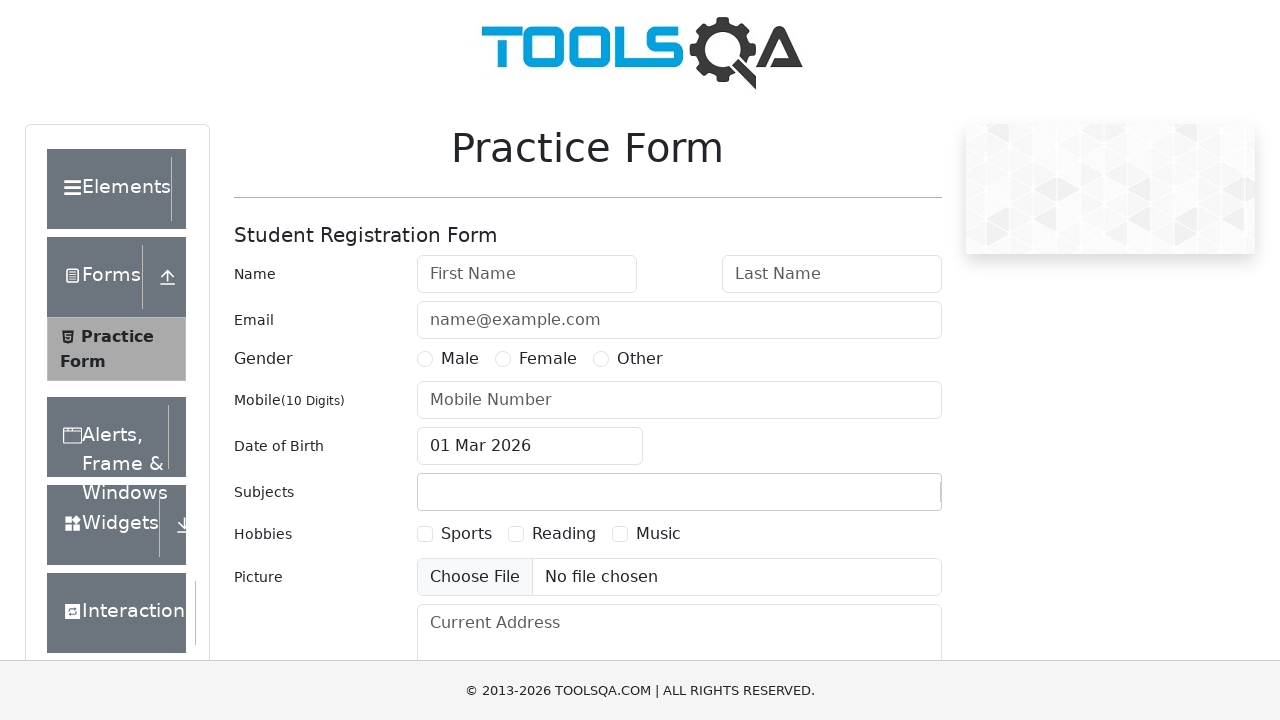

Filled first name field with 'John' on #firstName
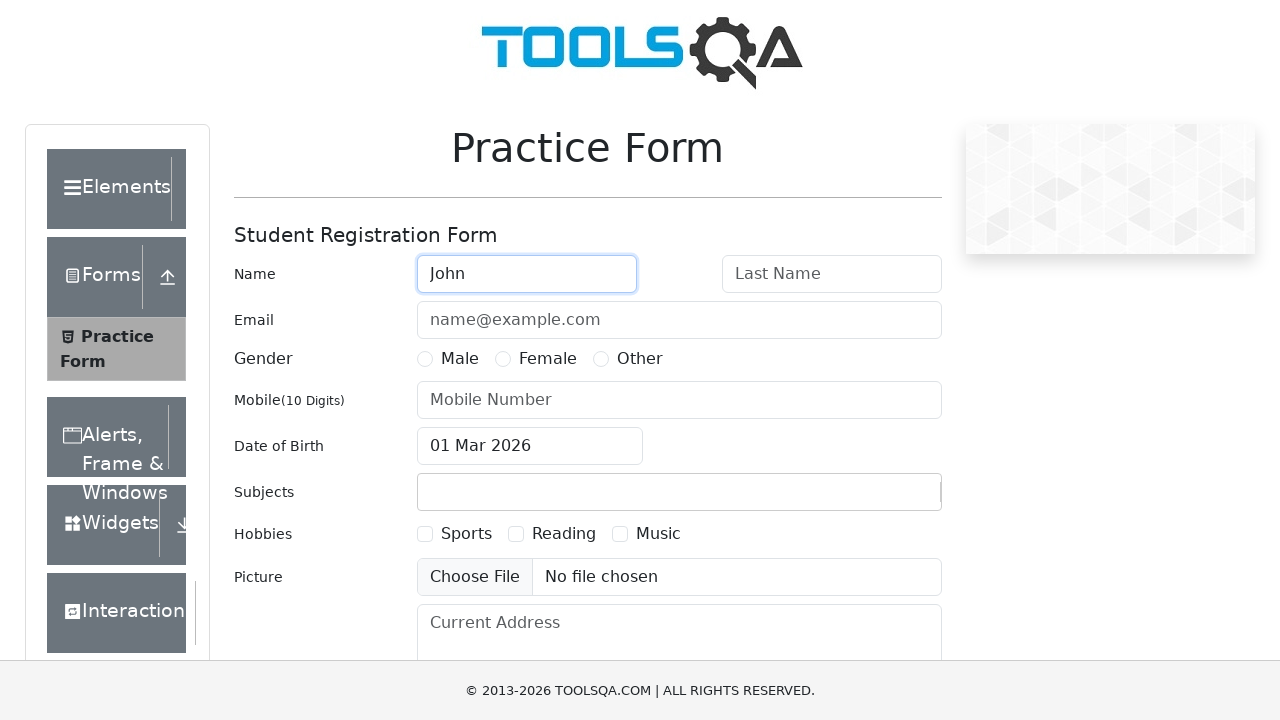

Filled last name field with 'Doe' on #lastName
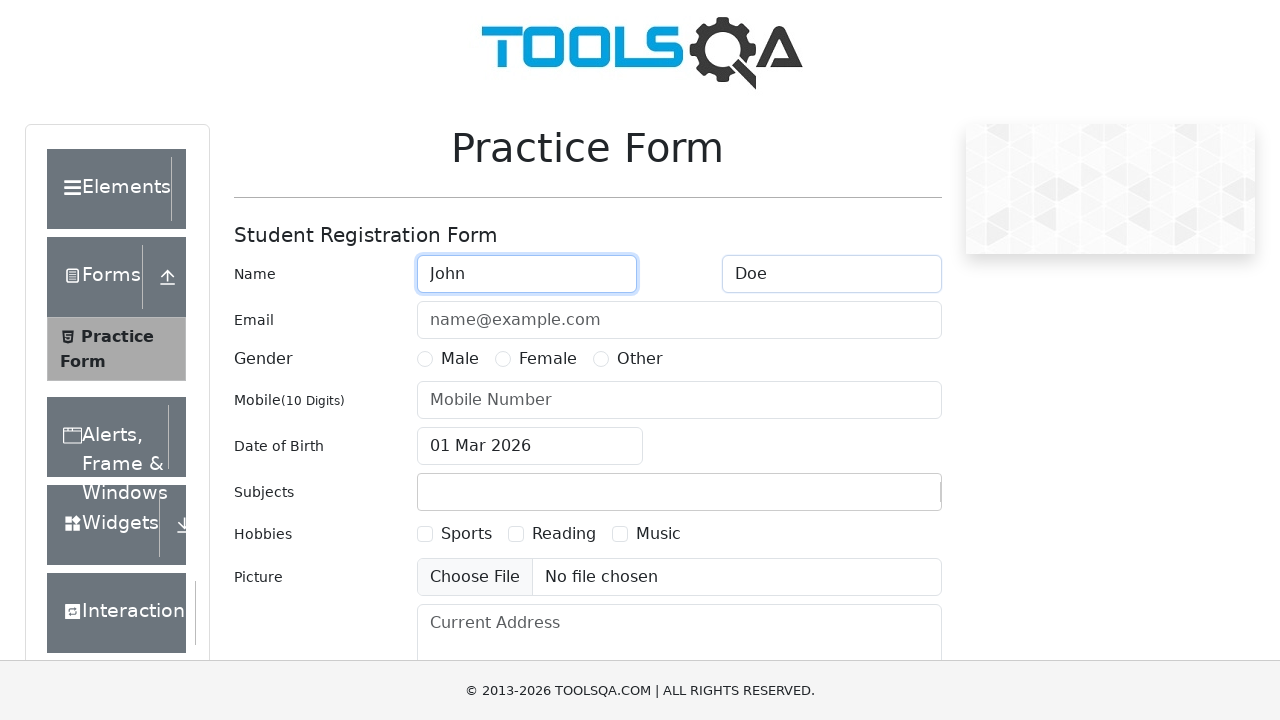

Filled email field with 'johndoe@example.com' on #userEmail
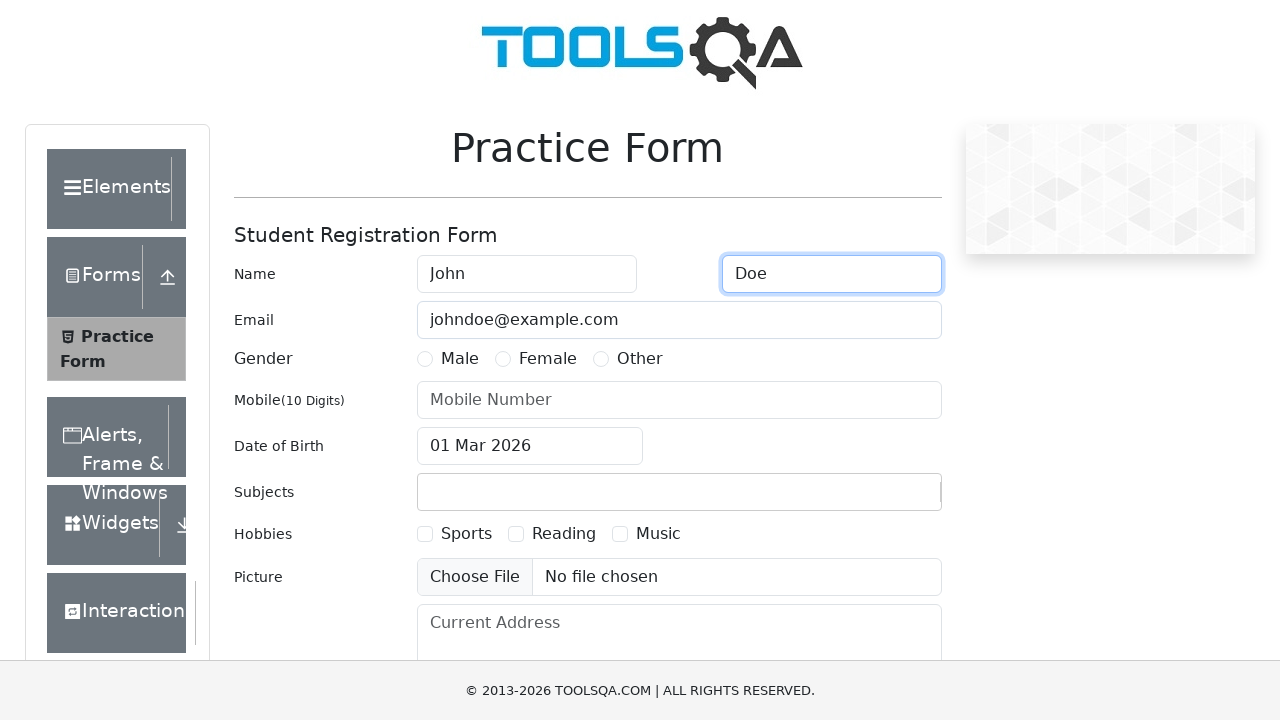

Selected Male gender radio button at (460, 359) on label[for='gender-radio-1']
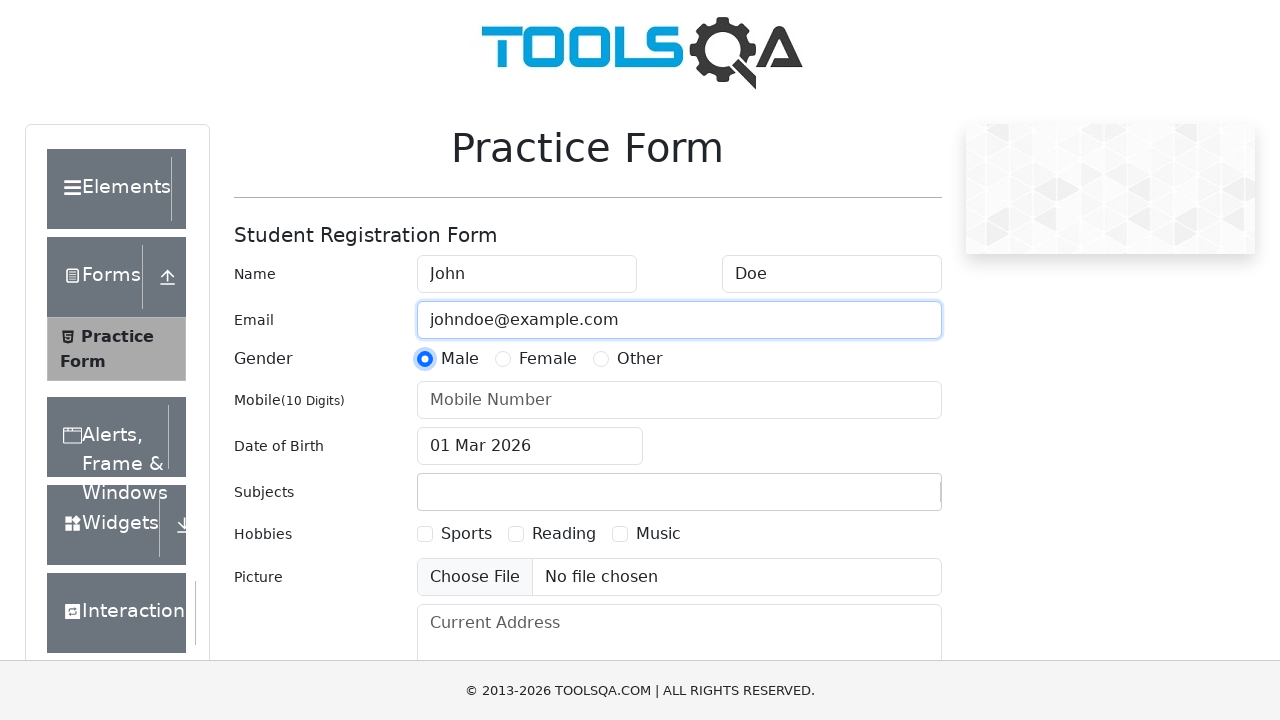

Filled mobile number field with '1234567890' on #userNumber
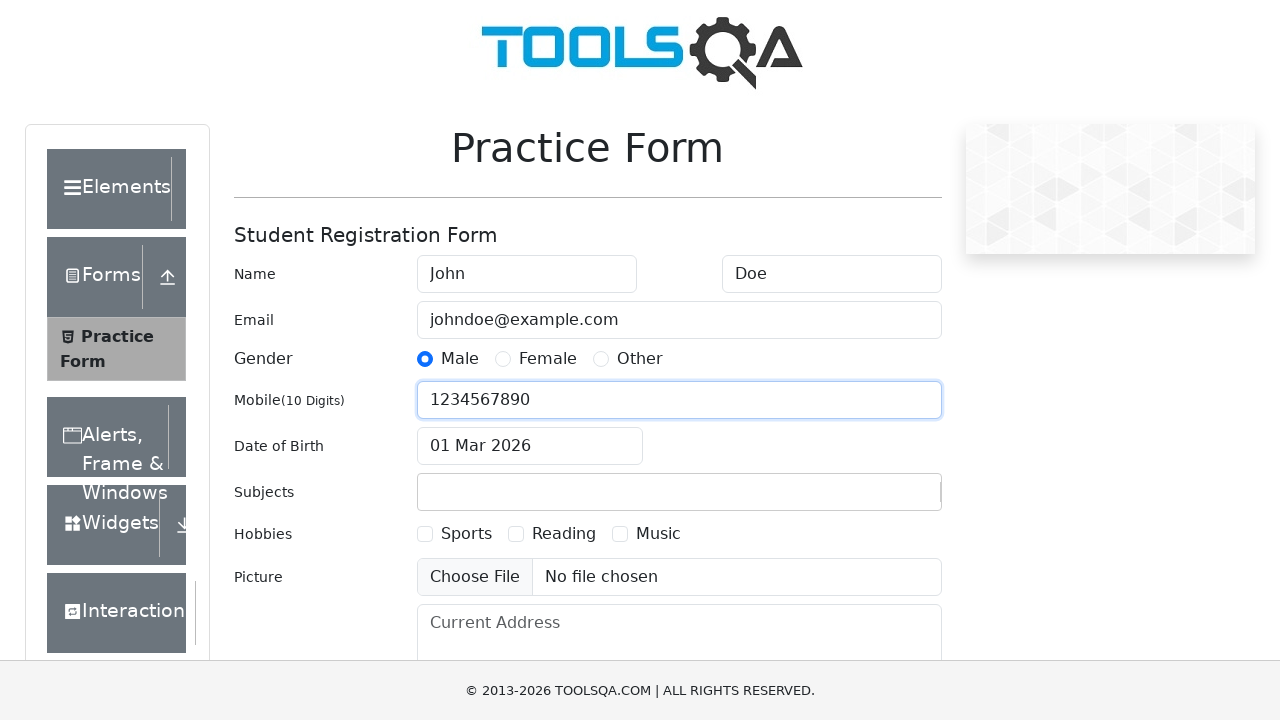

Opened date of birth picker at (530, 446) on #dateOfBirthInput
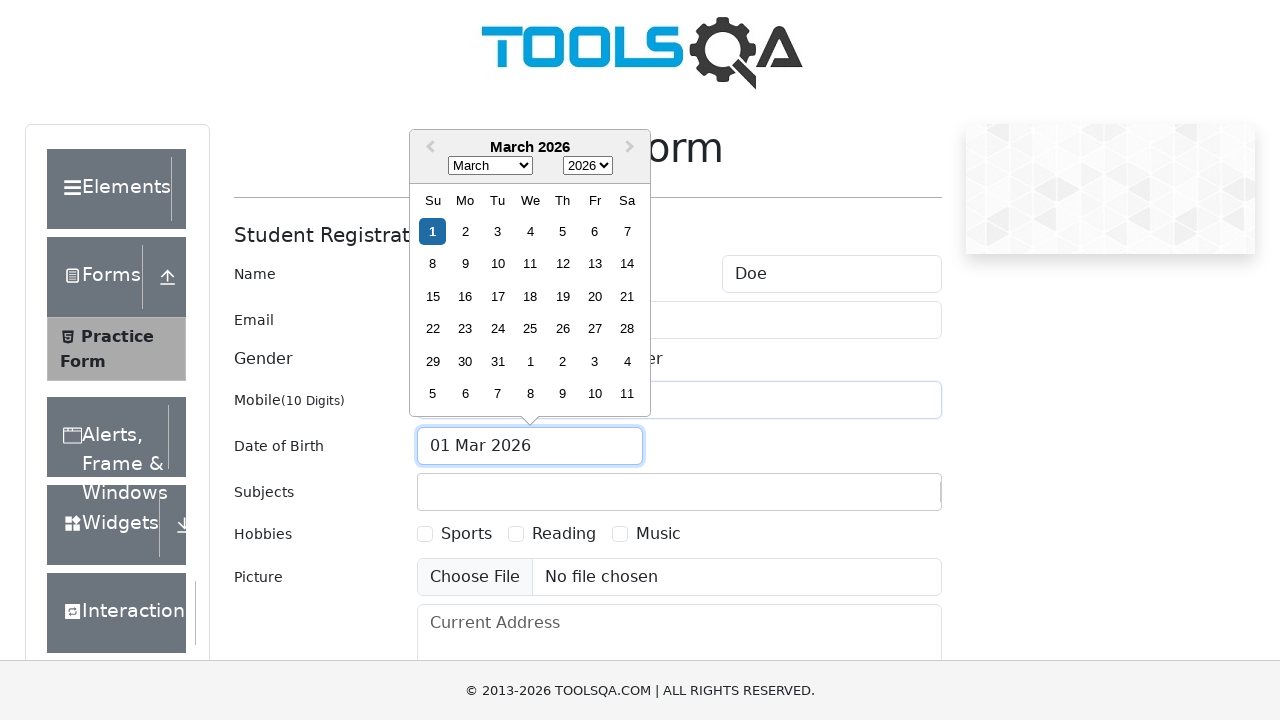

Selected May in date picker month dropdown on .react-datepicker__month-select
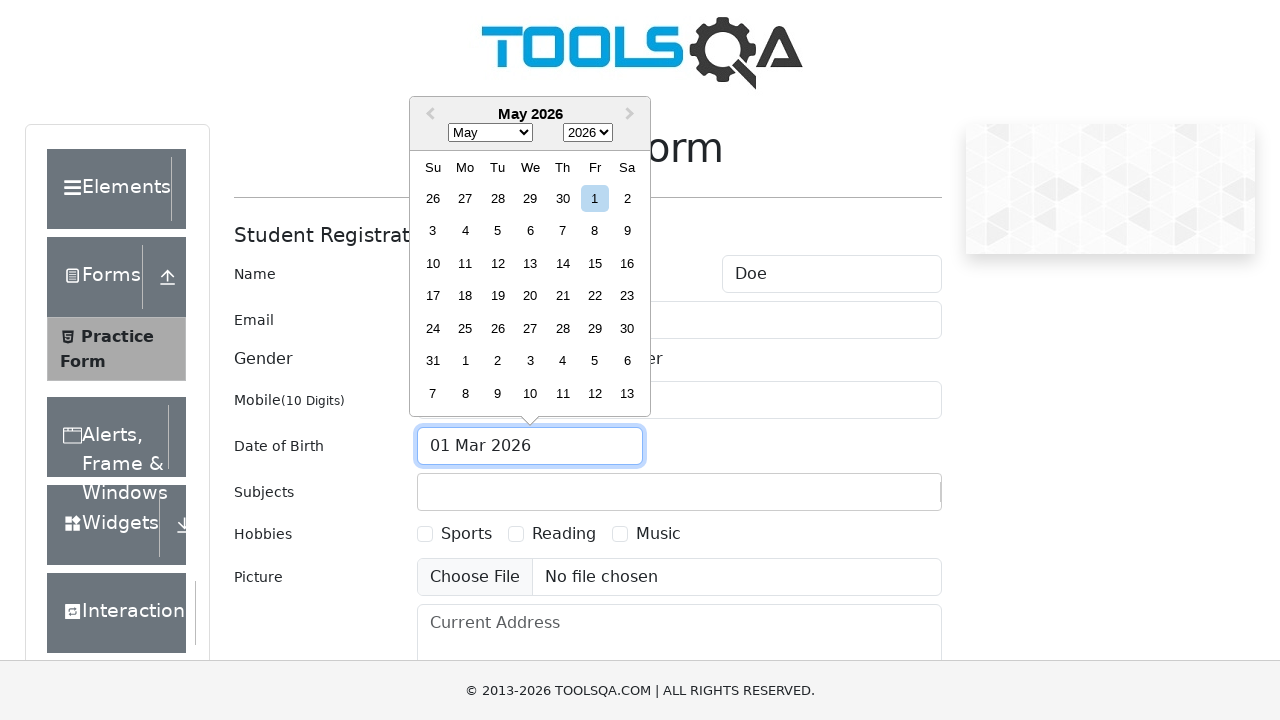

Selected 1990 in date picker year dropdown on .react-datepicker__year-select
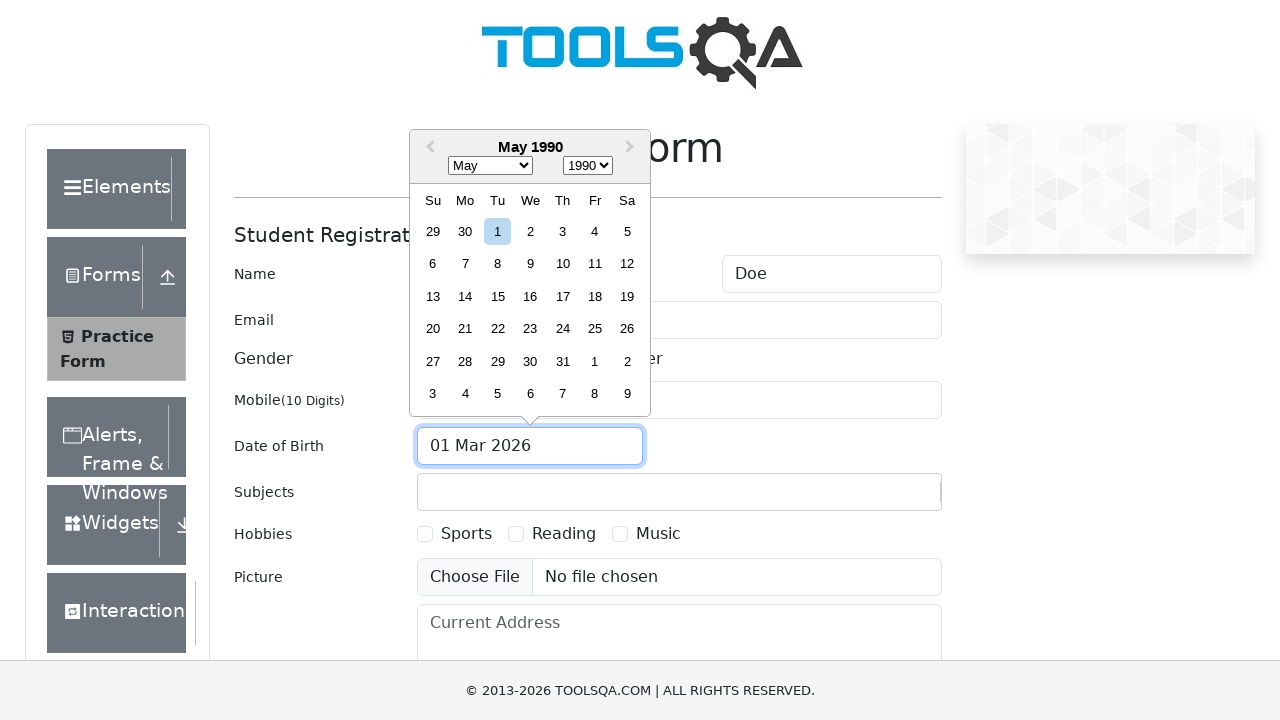

Selected 15th day in date picker at (498, 296) on .react-datepicker__day--015:not(.react-datepicker__day--outside-month)
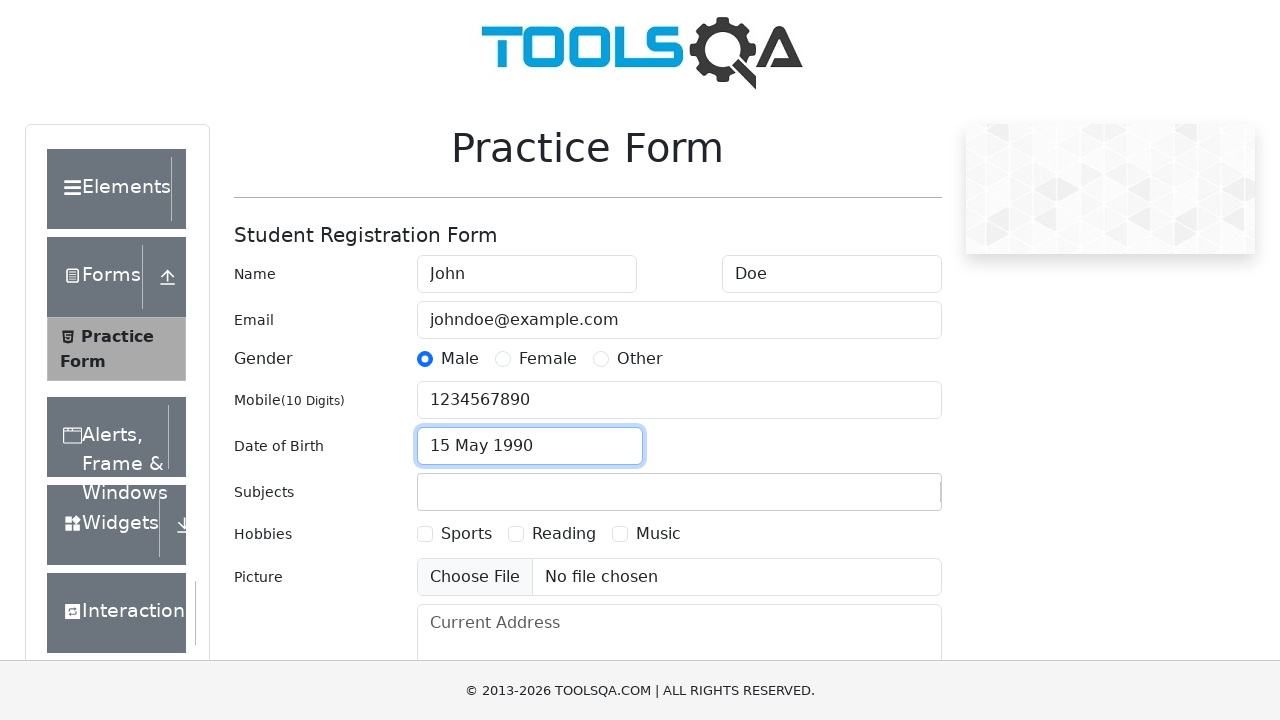

Filled subjects input with 'Maths' on #subjectsInput
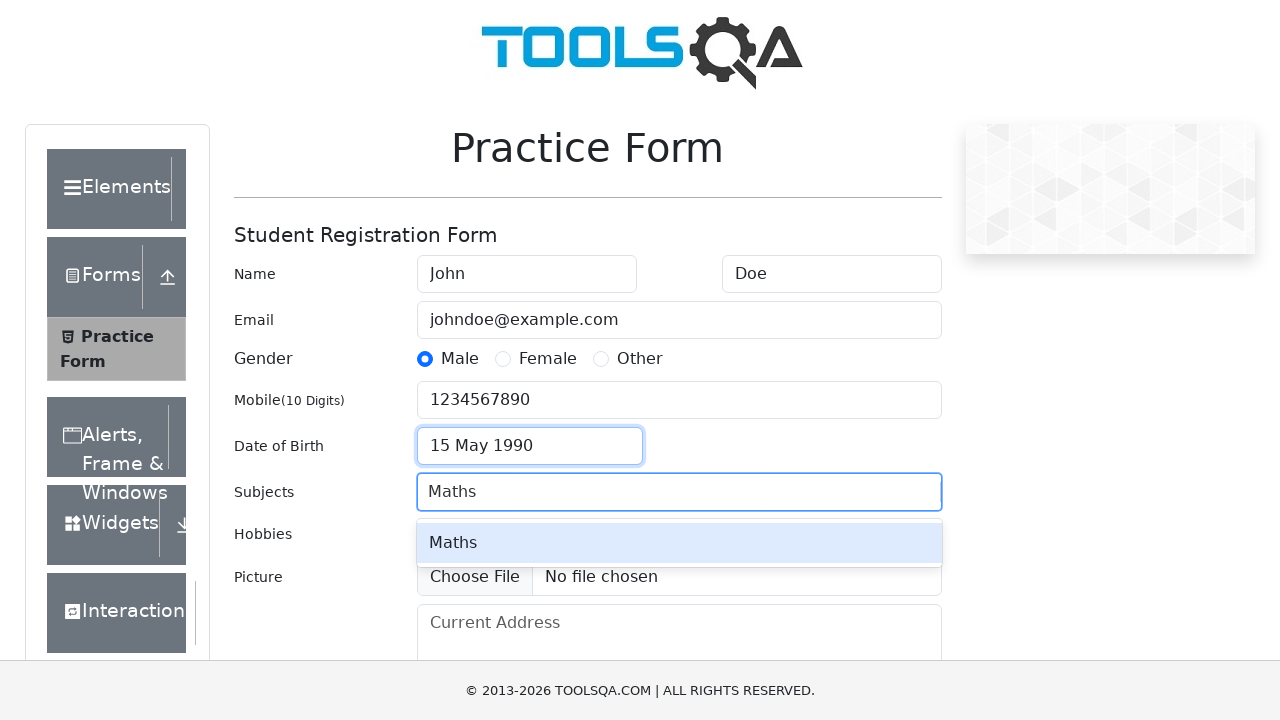

Pressed Enter to confirm Maths subject on #subjectsInput
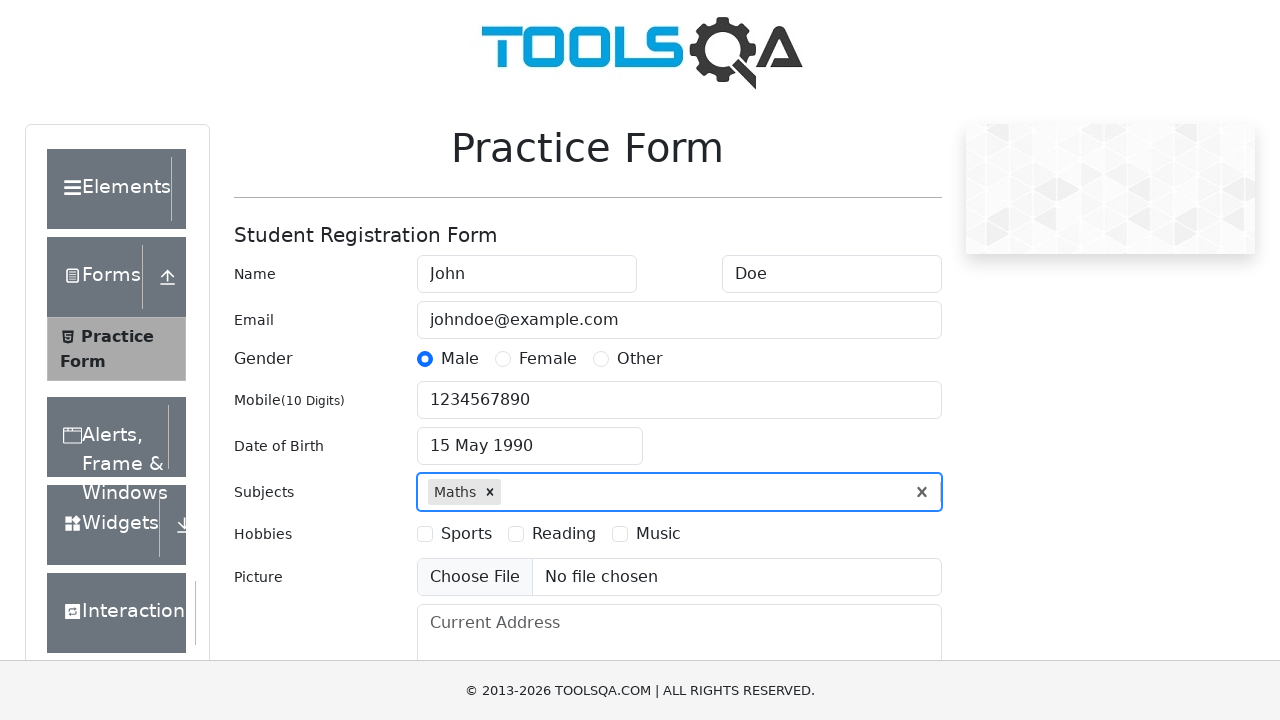

Selected Sports hobby checkbox at (466, 534) on label[for='hobbies-checkbox-1']
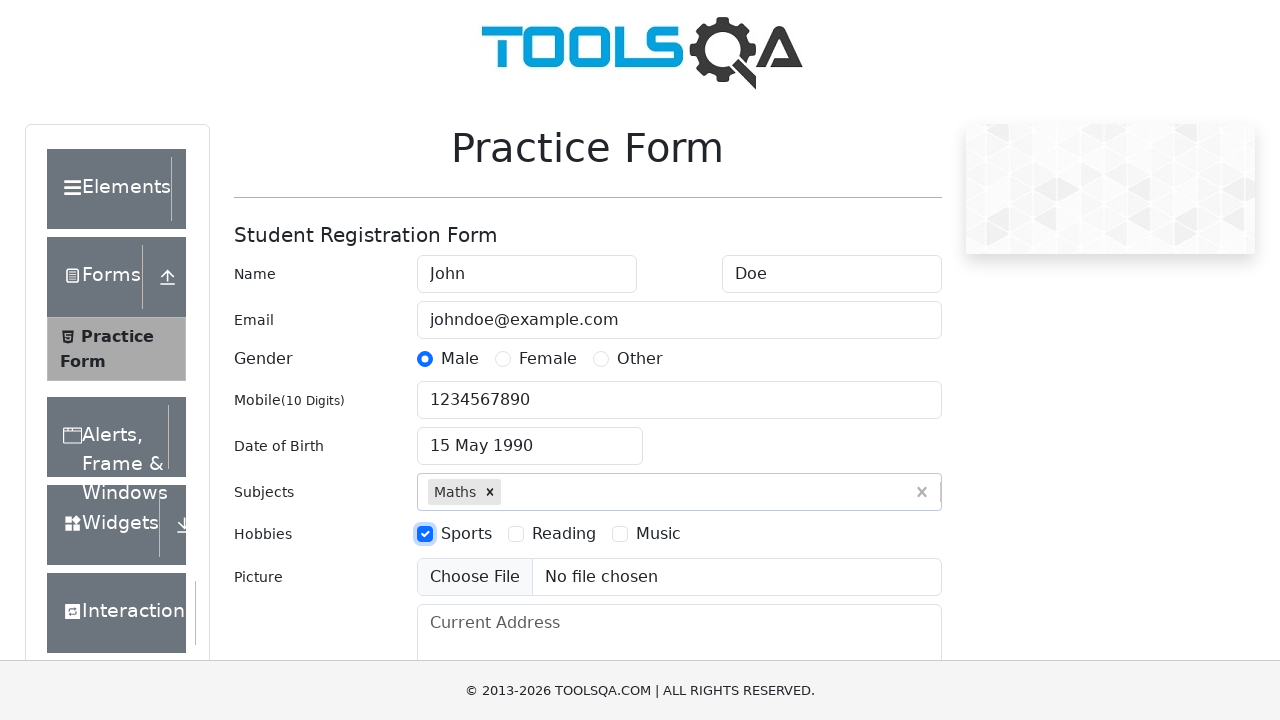

Filled current address field with '123 Main Street, Anytown, USA' on #currentAddress
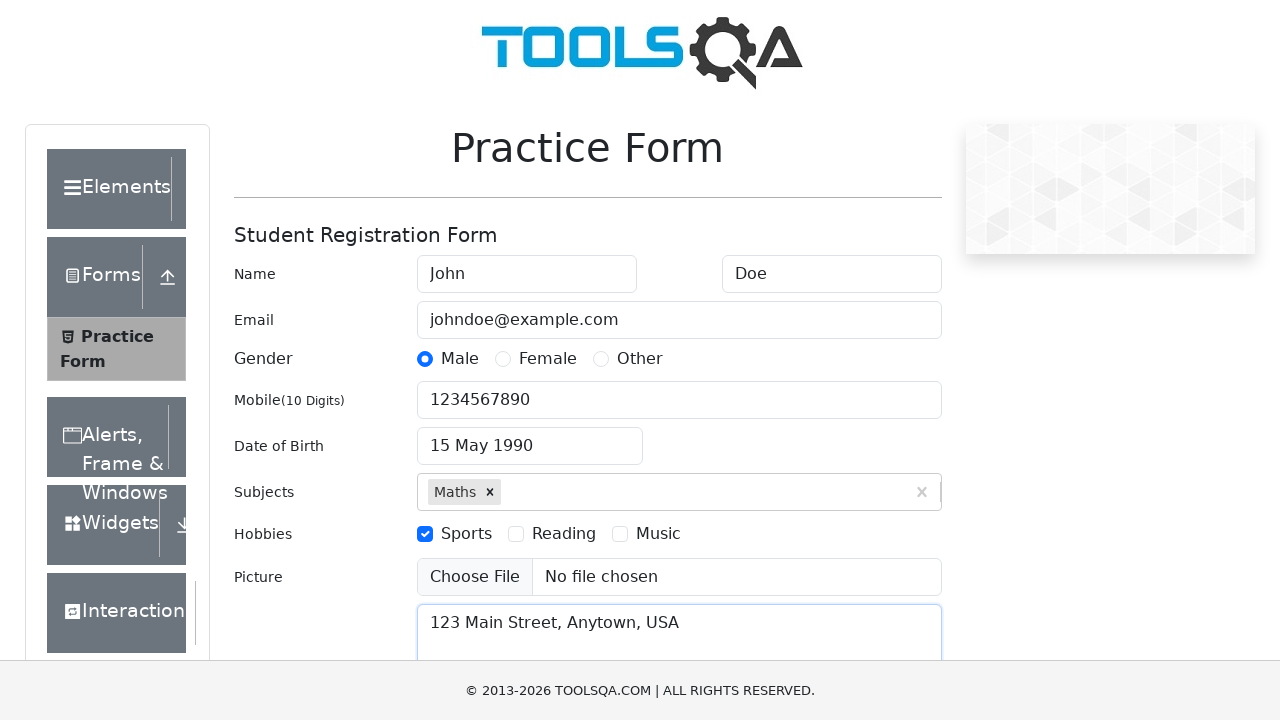

Clicked state dropdown to open it at (527, 437) on #state
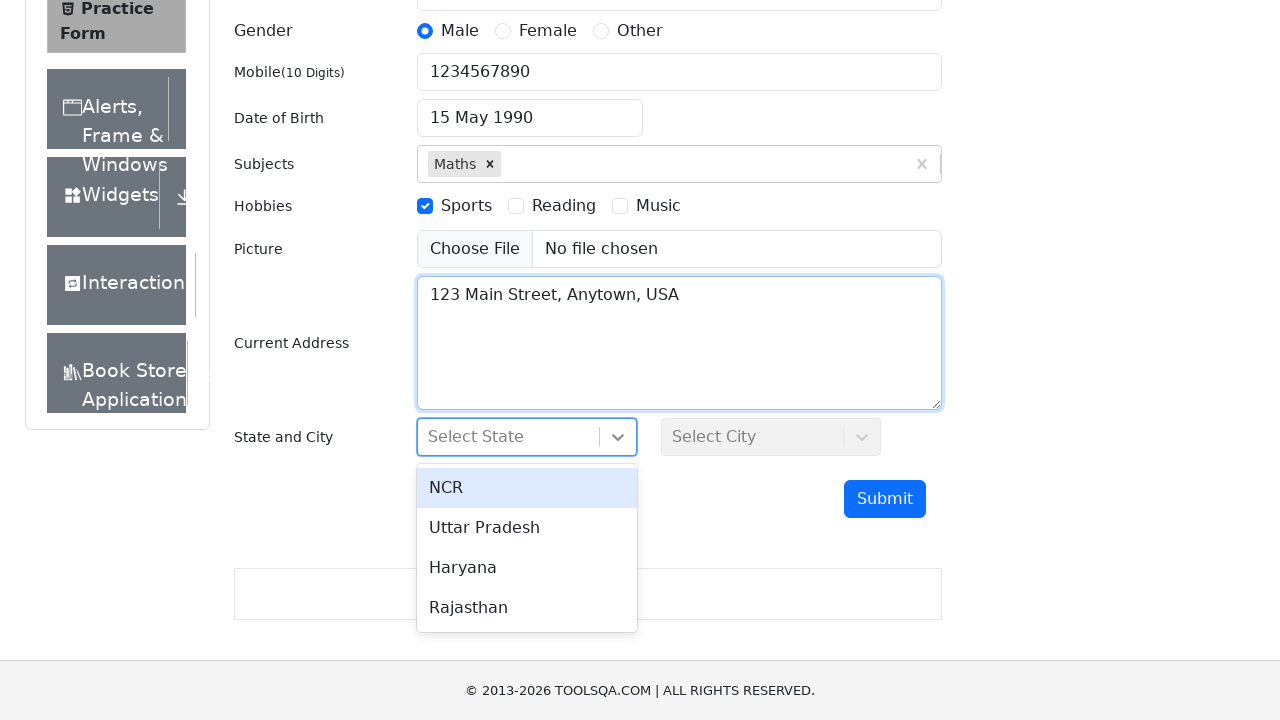

Selected NCR state from dropdown at (527, 488) on xpath=//div[text()='NCR']
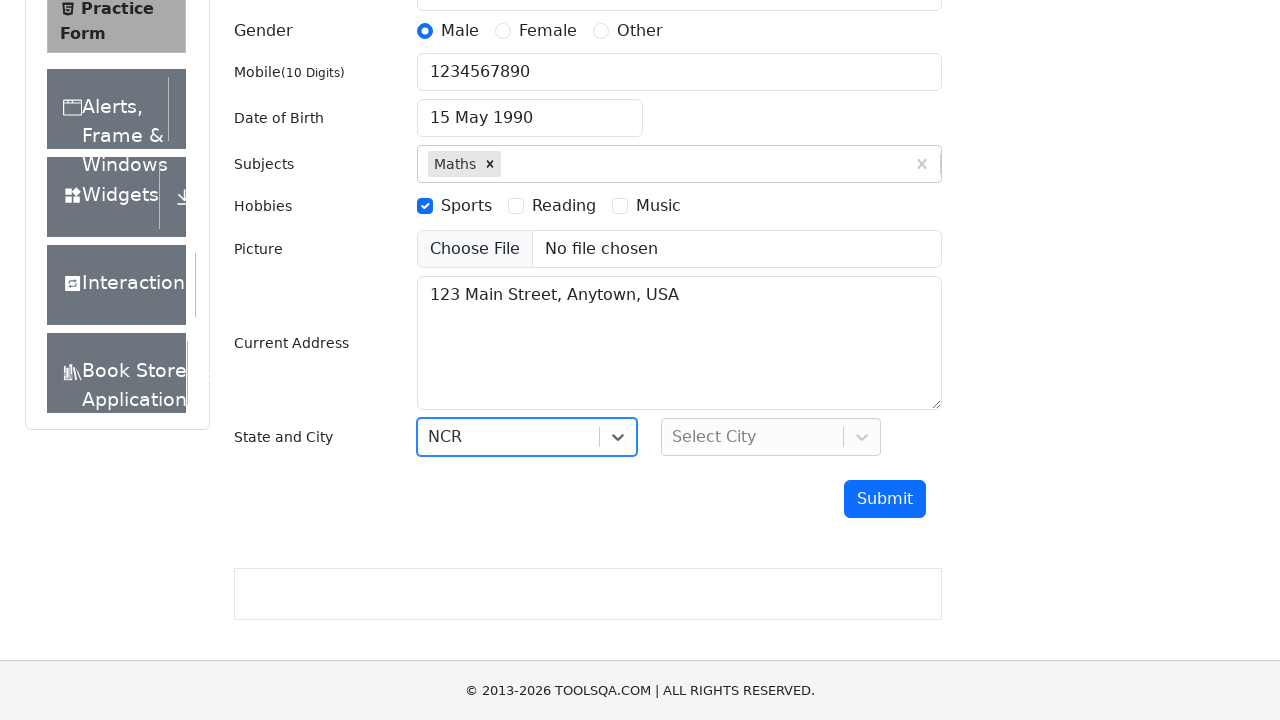

Clicked city dropdown to open it at (771, 437) on #city
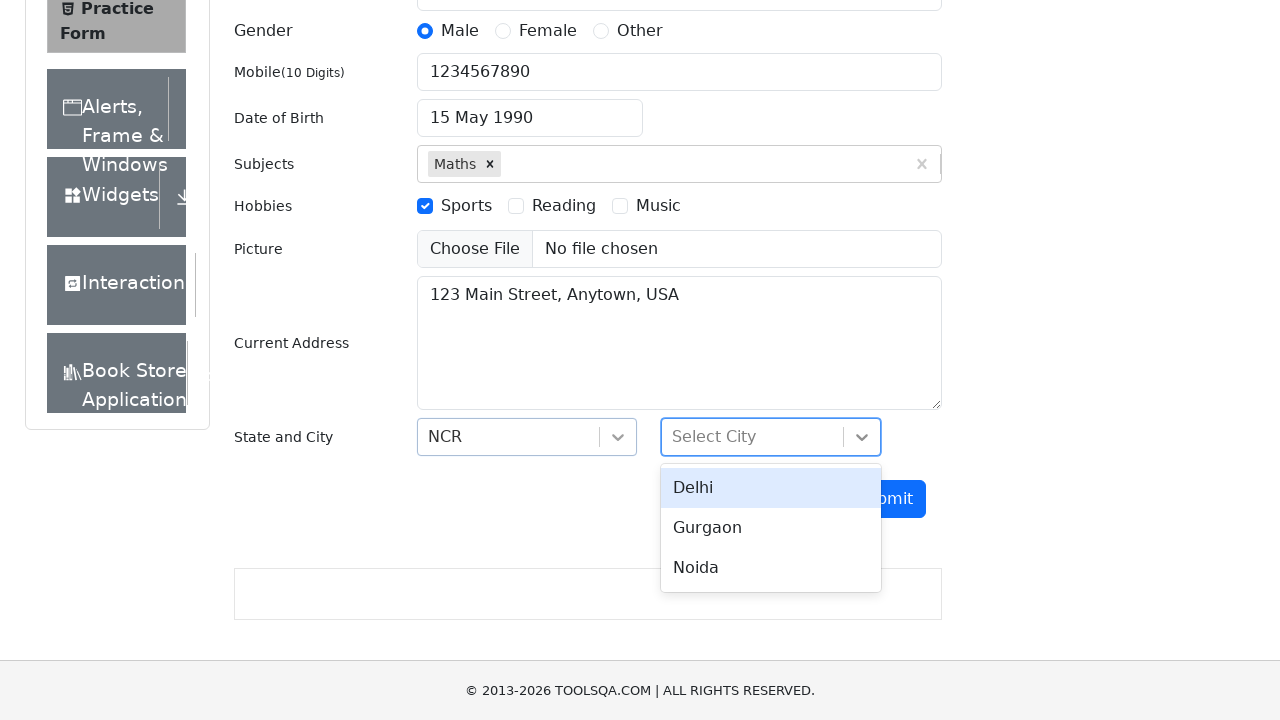

Selected Delhi city from dropdown at (771, 488) on xpath=//div[text()='Delhi']
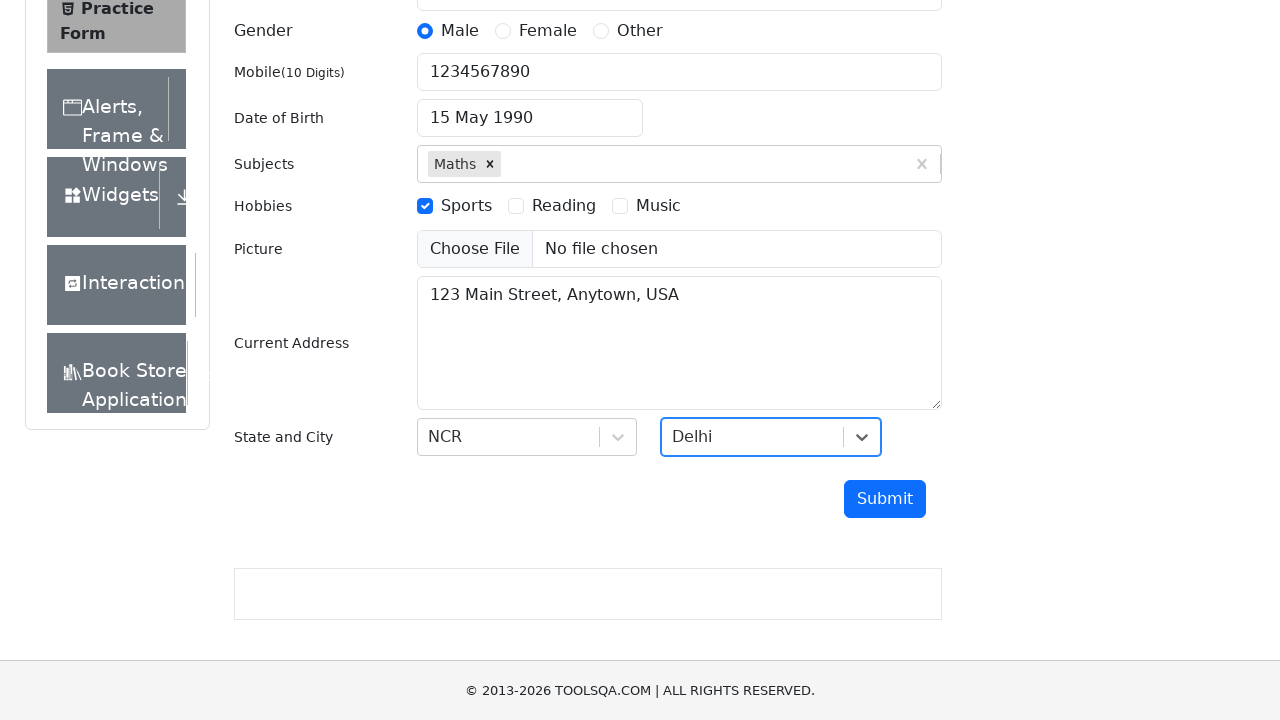

Clicked submit button to submit the form at (885, 499) on #submit
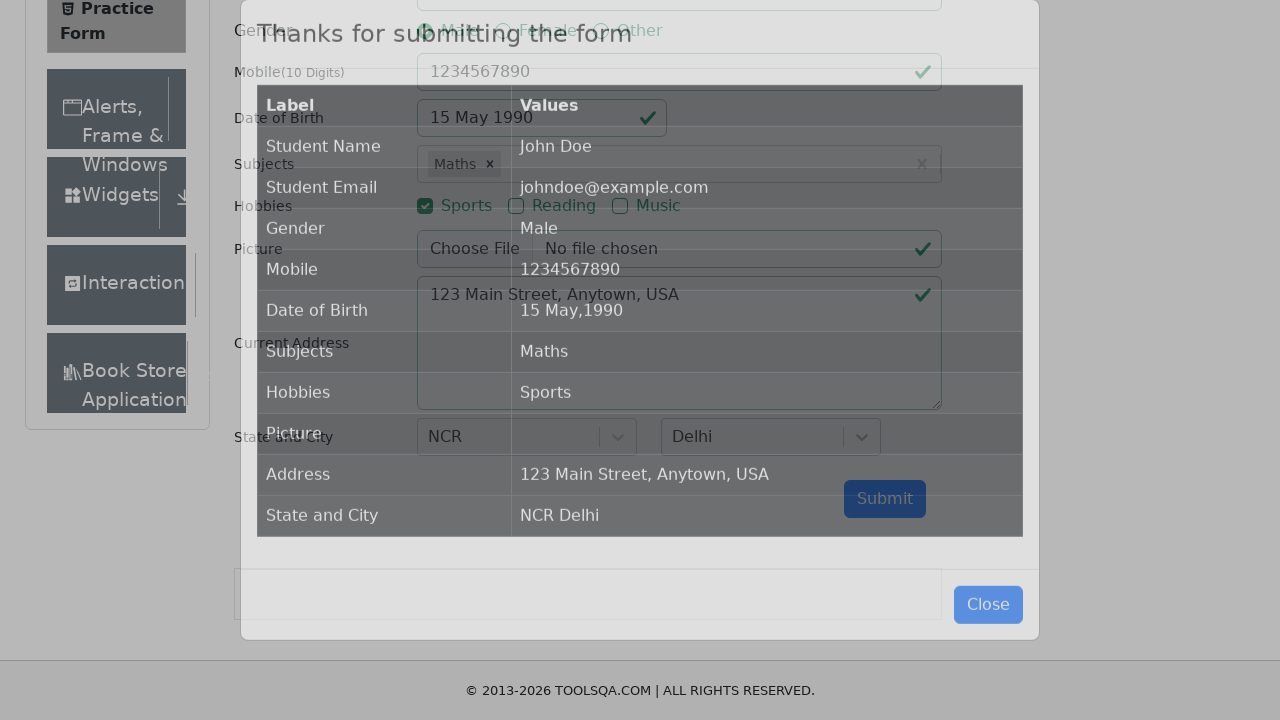

Confirmation modal became visible
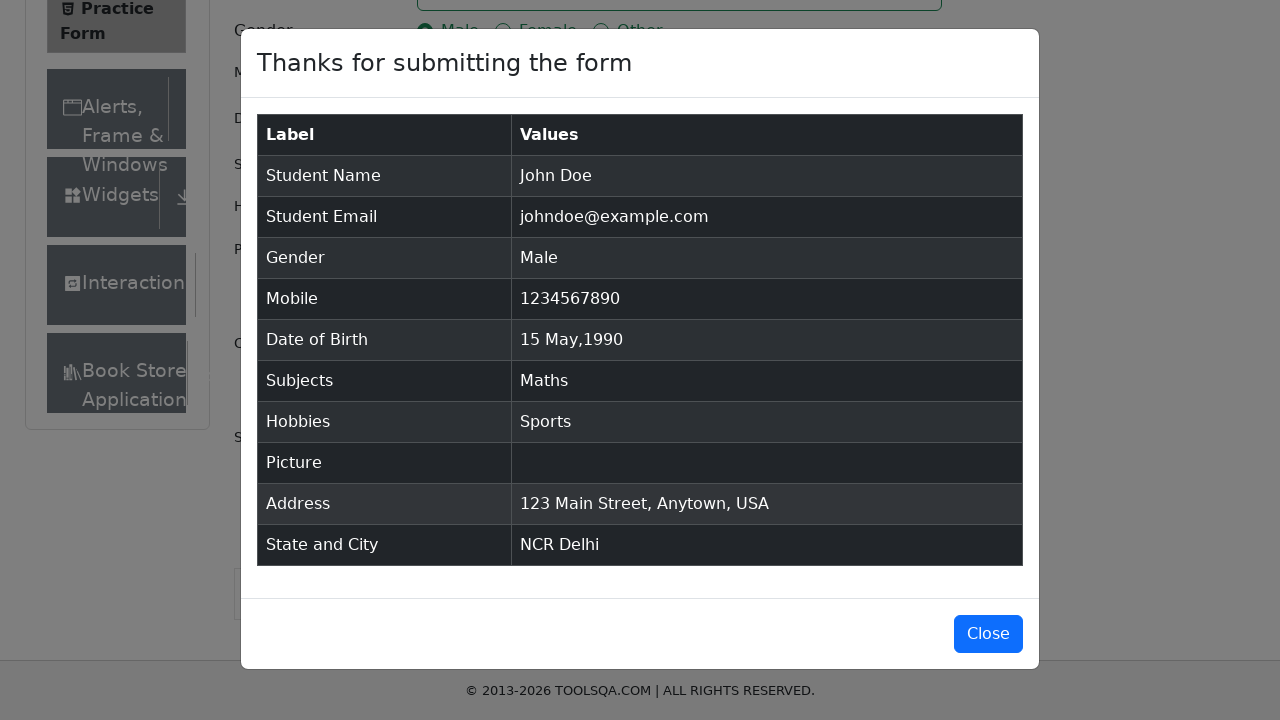

Verified confirmation modal is visible
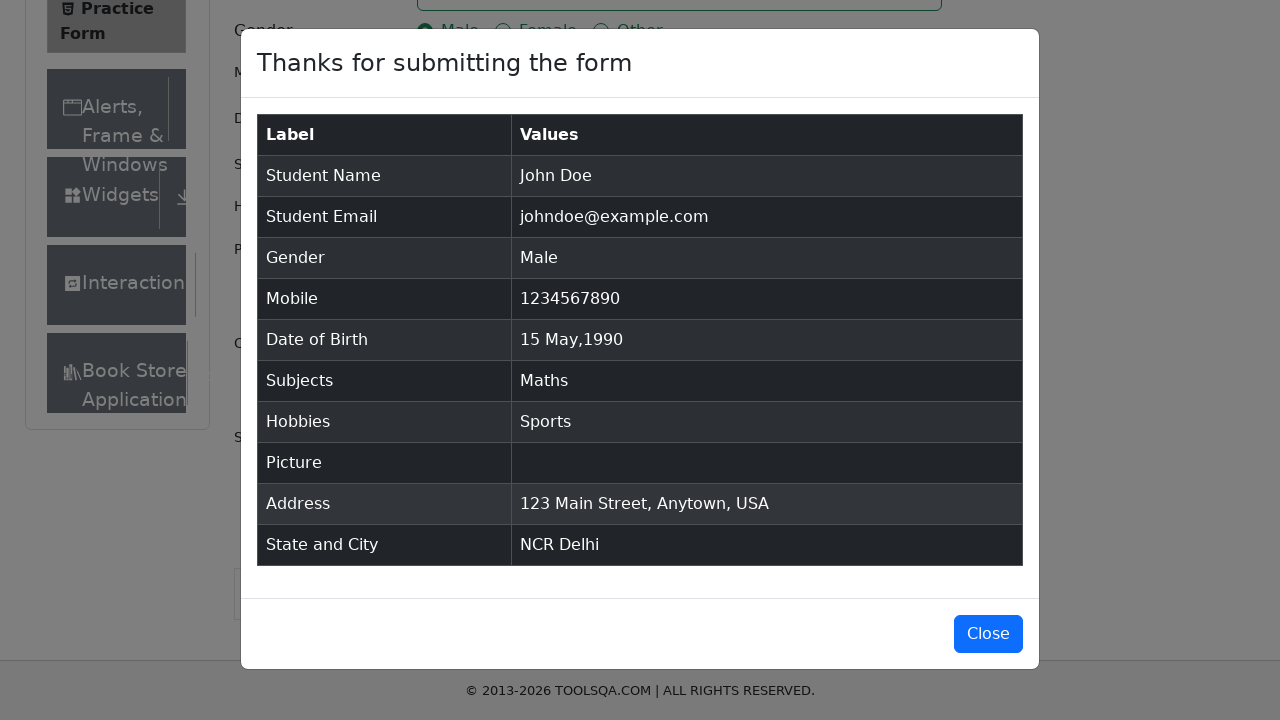

Verified confirmation modal displays correct message 'Thanks for submitting the form'
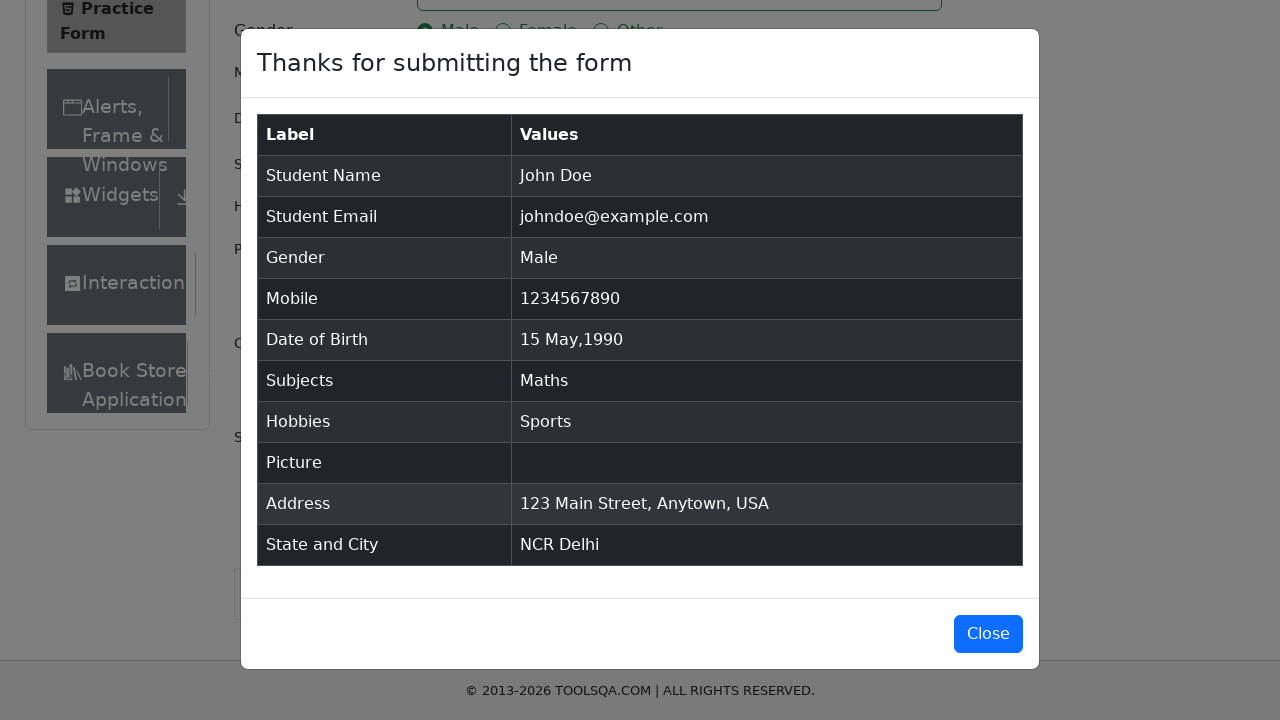

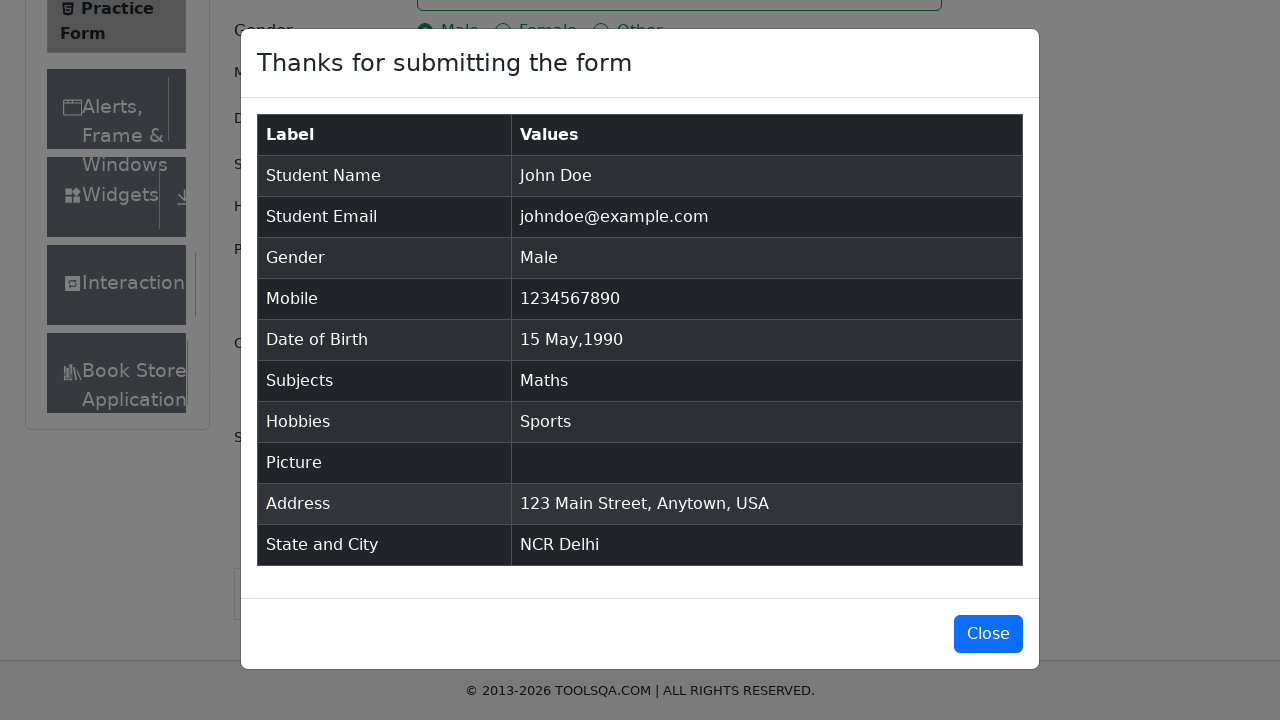